Tests the download link functionality on W3Schools HTML5 download attribute demo page by switching to the iframe and clicking the download link

Starting URL: https://www.w3schools.com/tags/tryit.asp?filename=tryhtml5_a_download

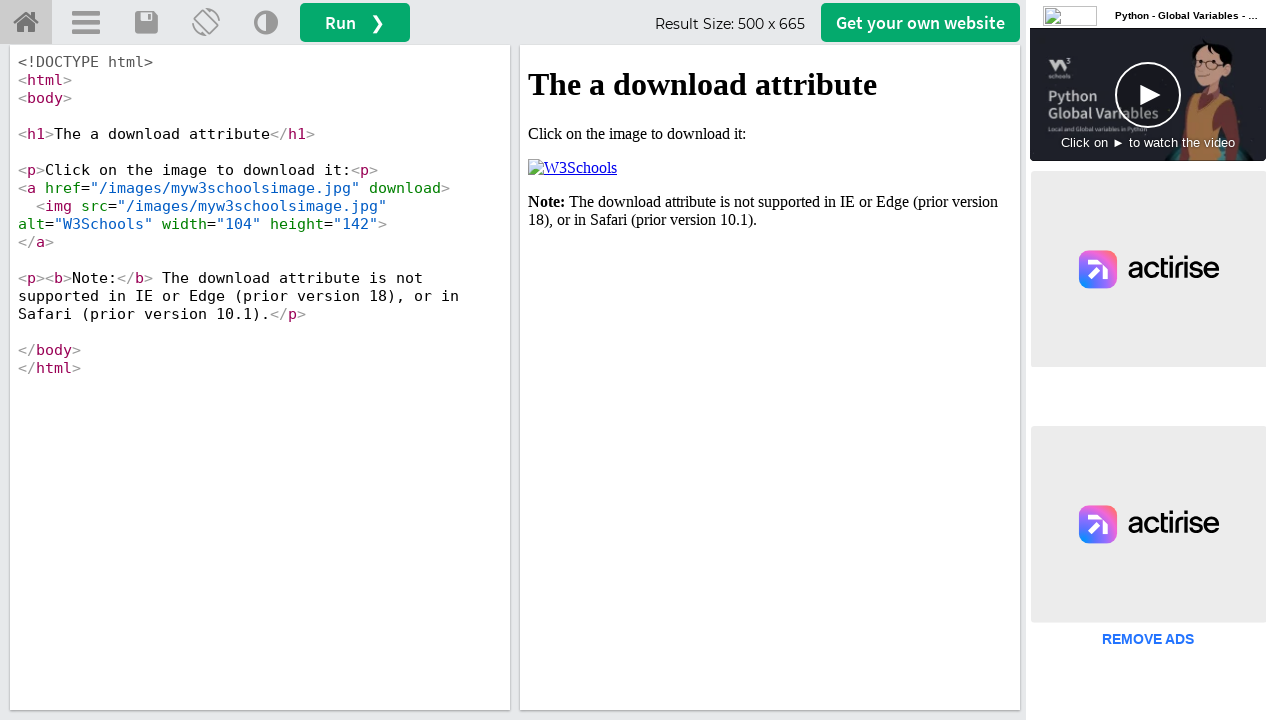

Located iframe with ID 'iframeResult' containing the download demo
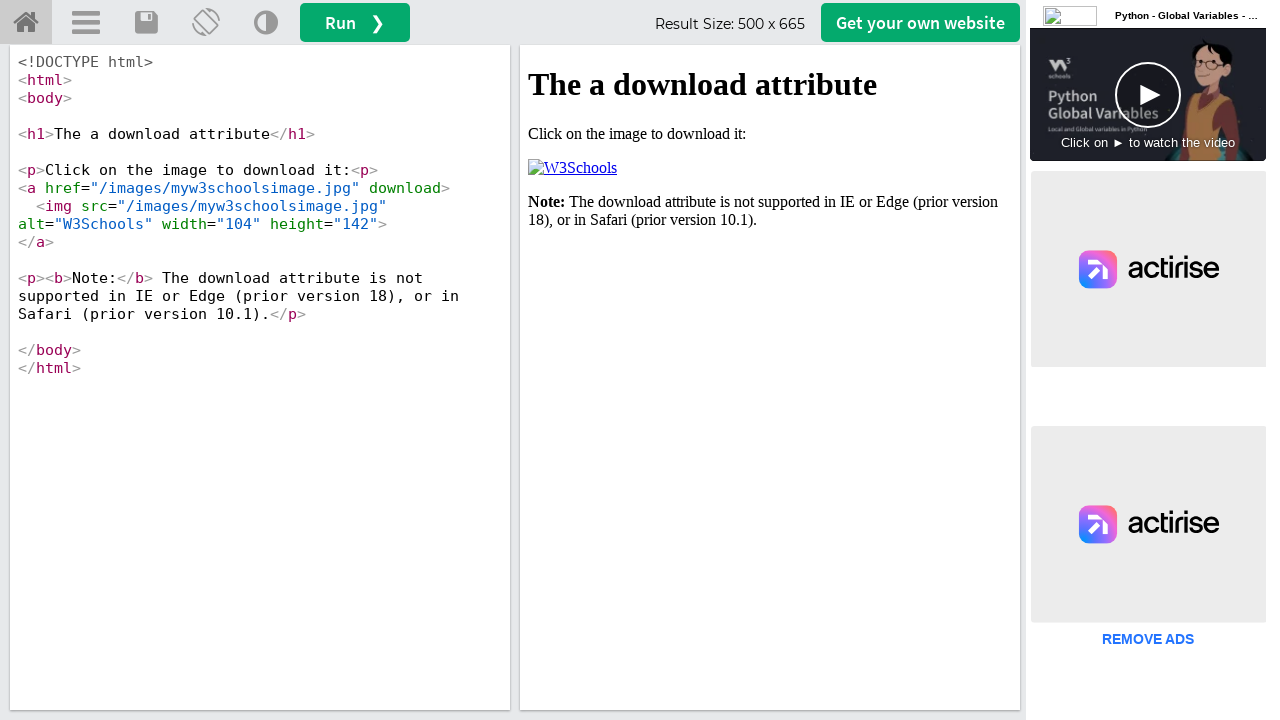

Clicked the download link inside the iframe at (572, 168) on #iframeResult >> internal:control=enter-frame >> xpath=//html/body/p[2]/a
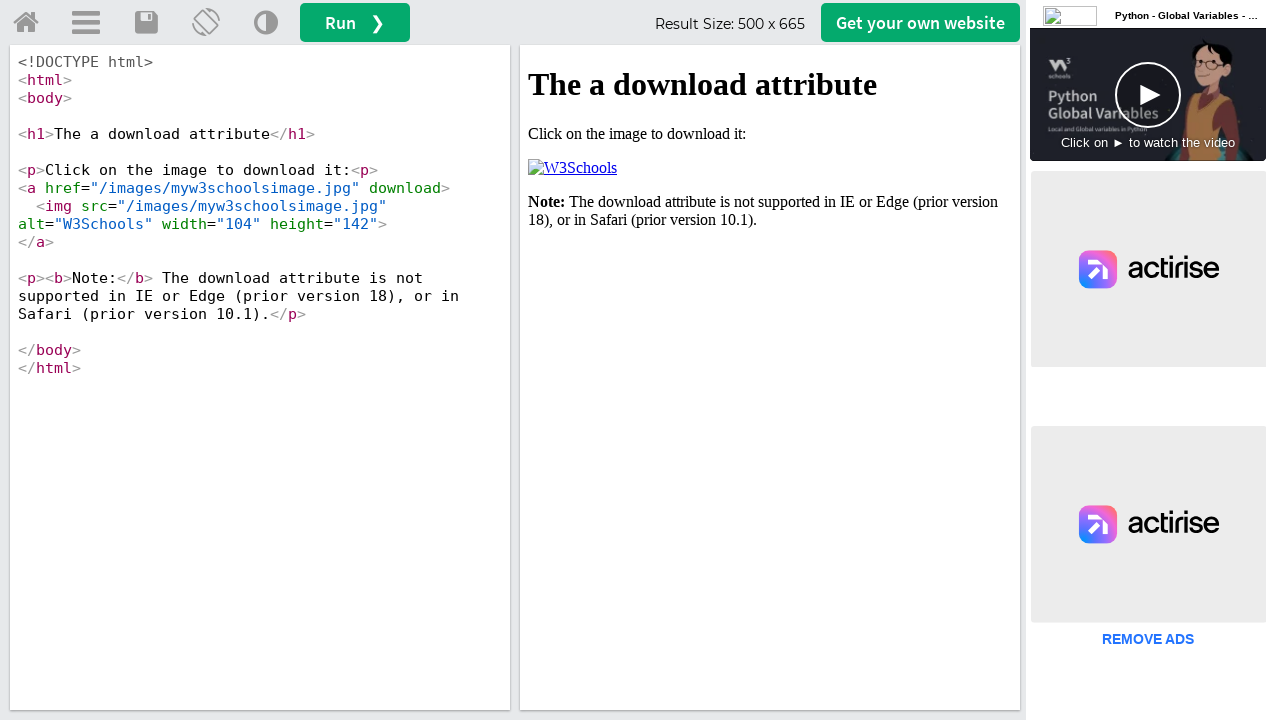

Waited 2 seconds for download to initiate
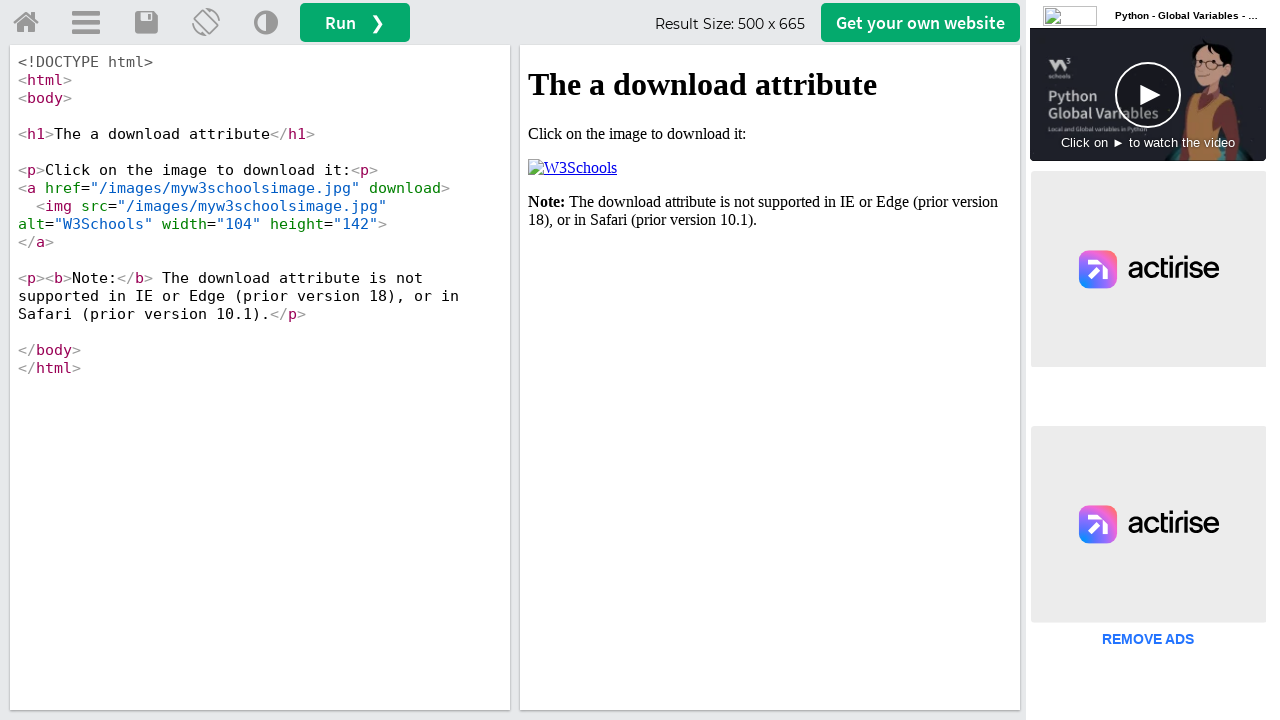

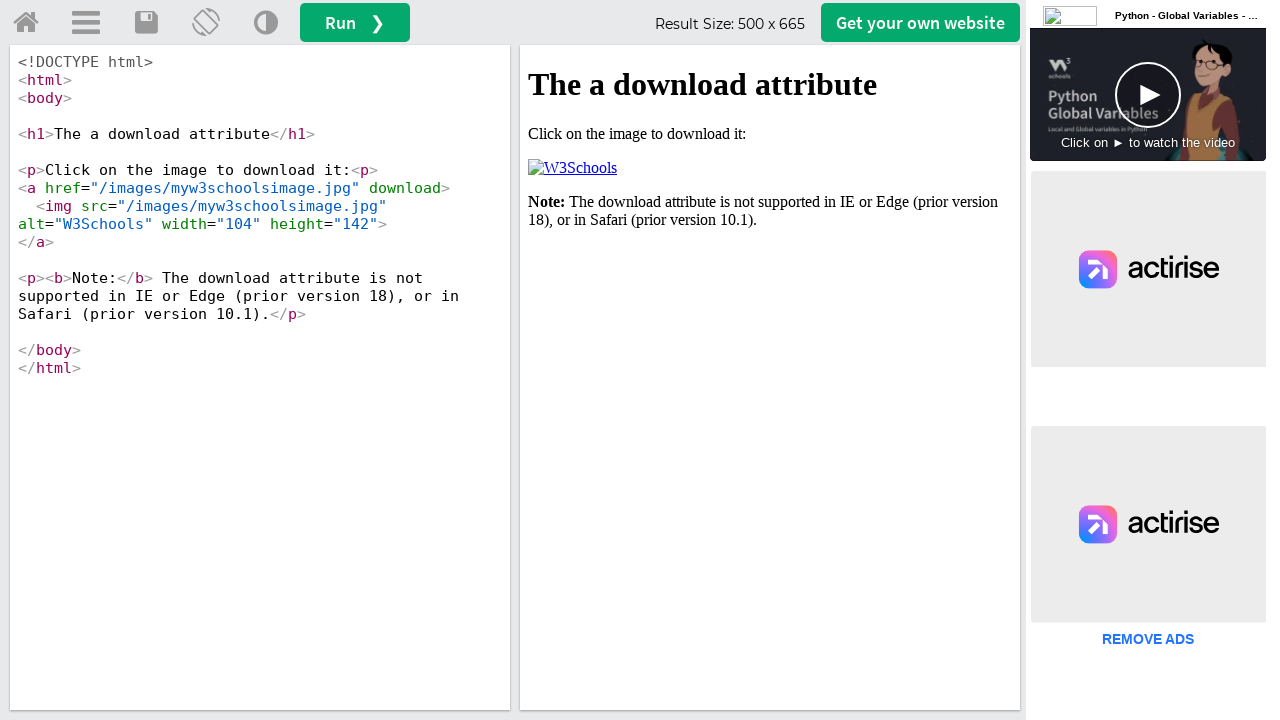